Tests the date picker input by entering a date value and verifying it was accepted correctly

Starting URL: https://bonigarcia.dev/selenium-webdriver-java/web-form.html

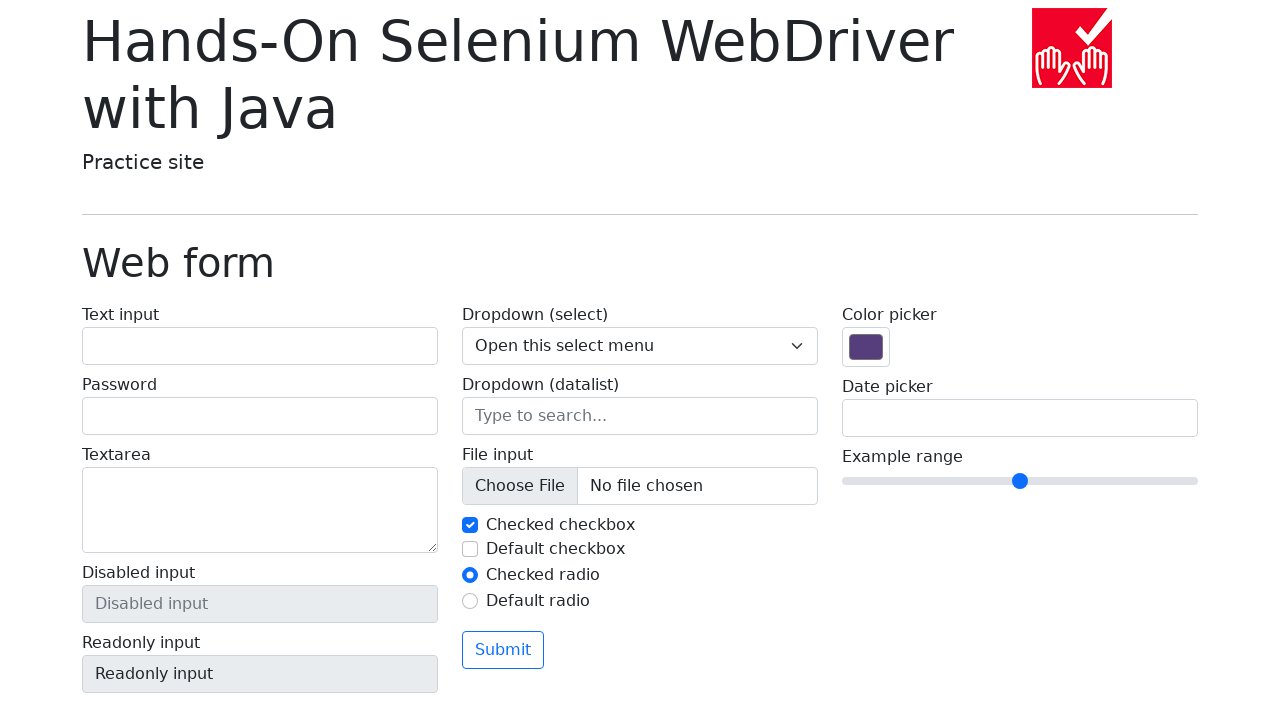

Navigated to web form page
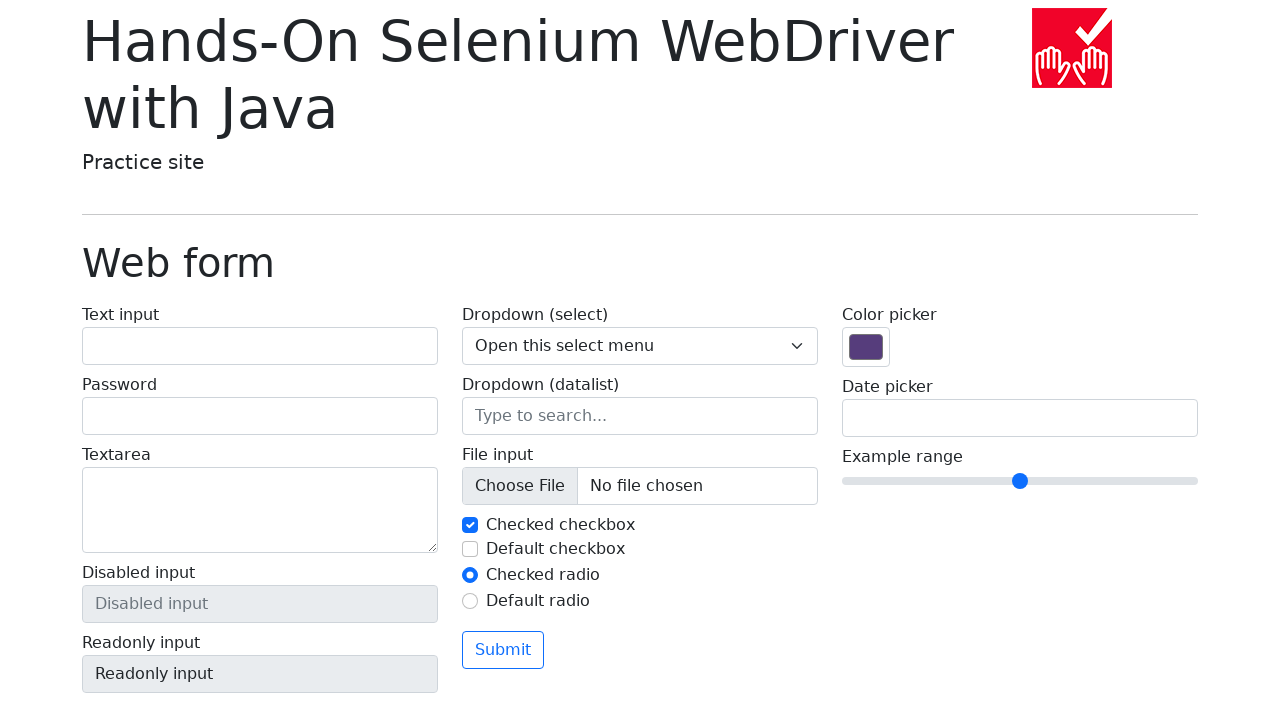

Date picker input element loaded
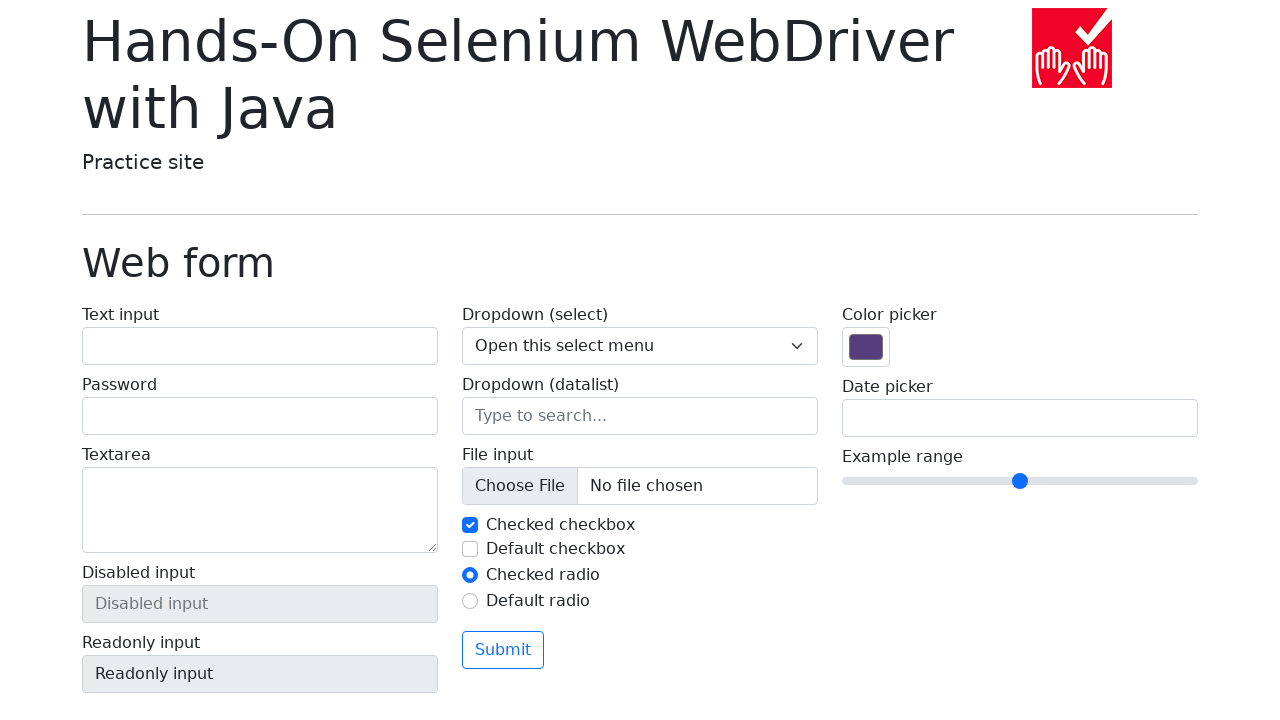

Entered date value '2024-04-10' into date picker on input[name='my-date']
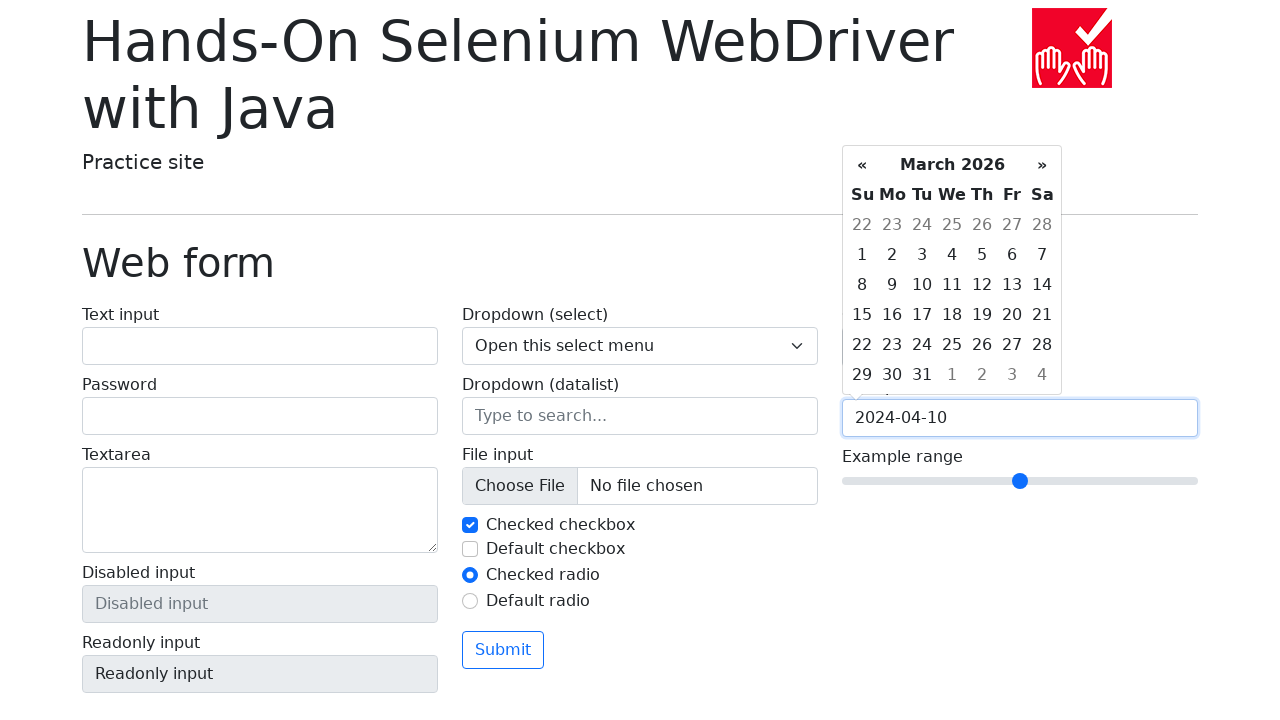

Retrieved date value from input field
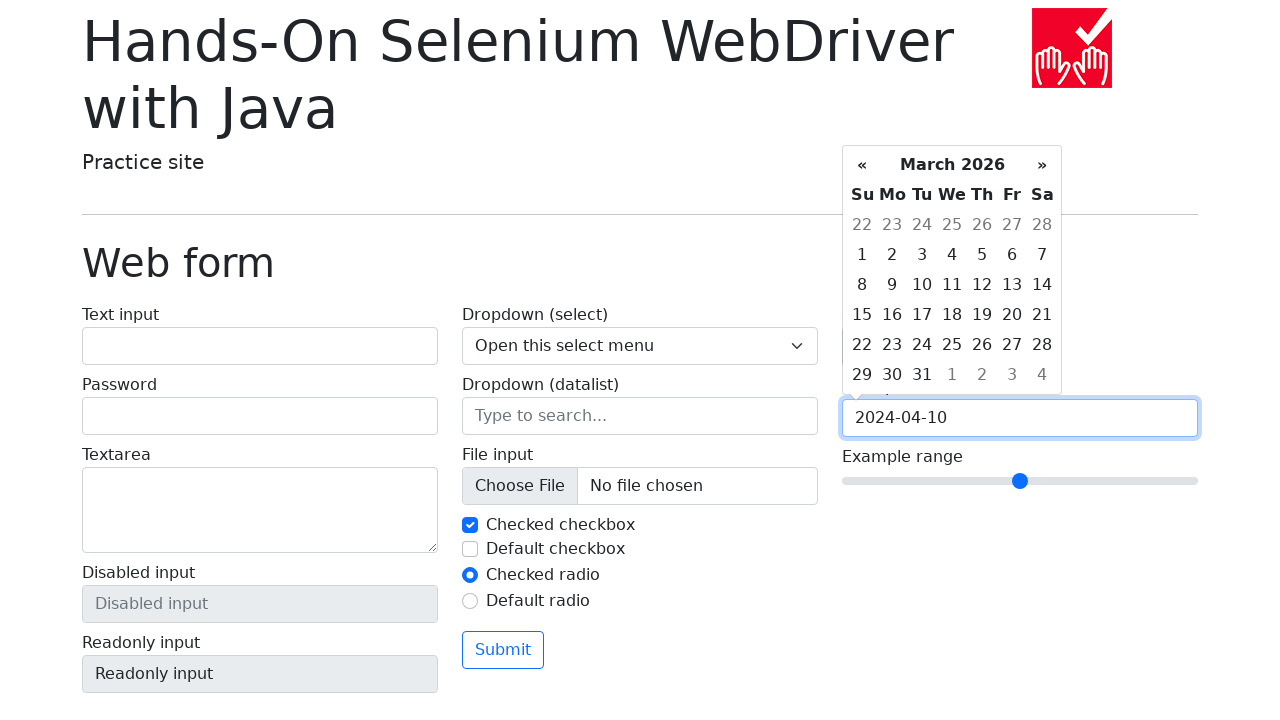

Verified that date value matches expected value '2024-04-10'
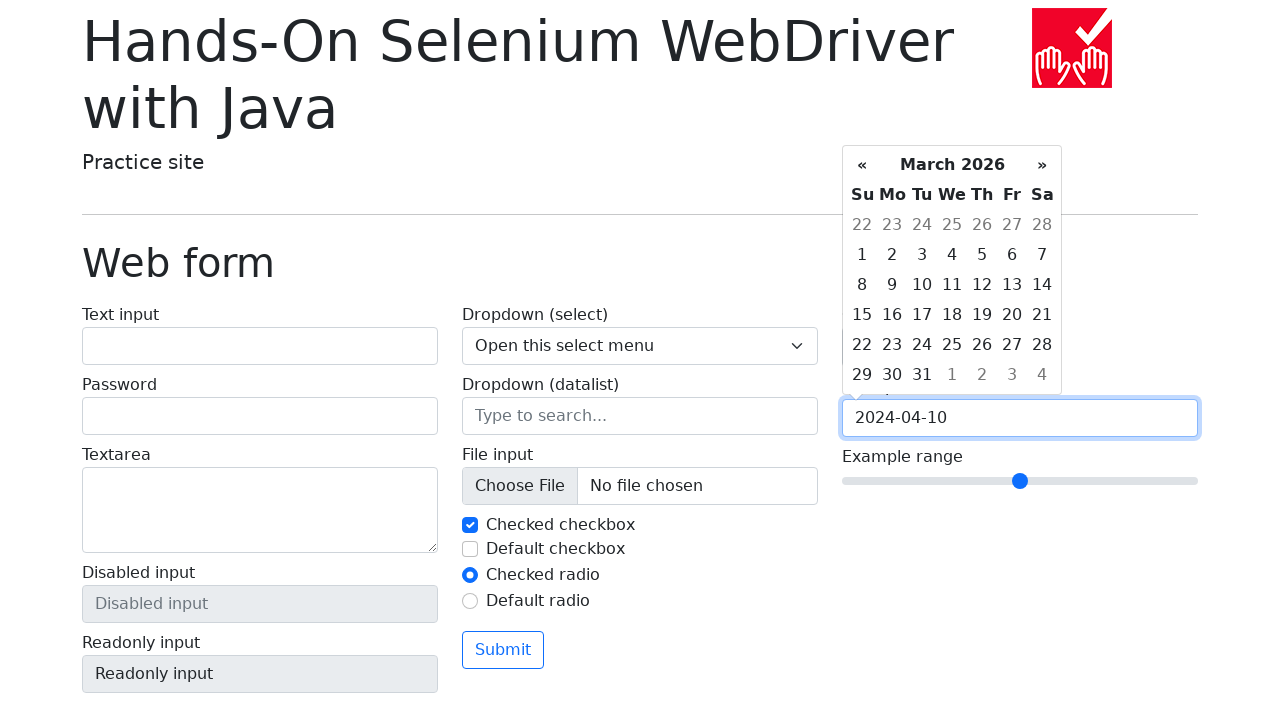

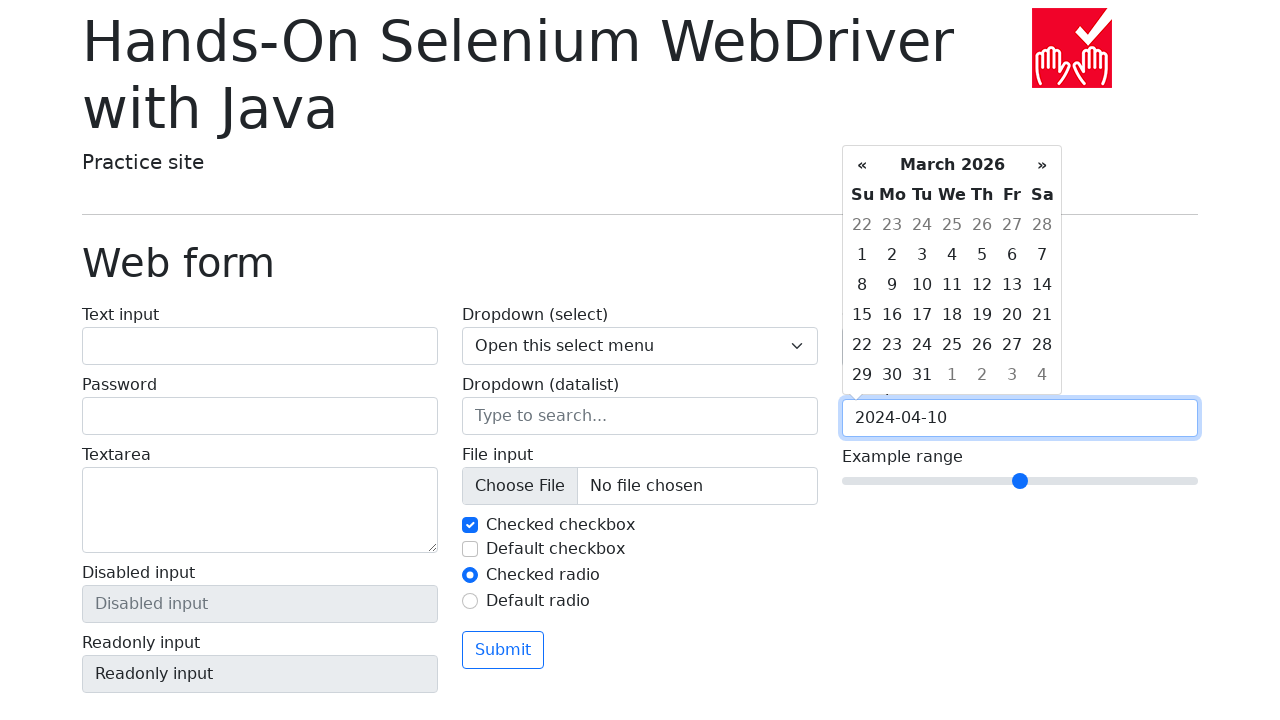